Navigates to Mercedes website and validates that the current URL matches the expected URL after the page loads.

Starting URL: https://www.mercedes.com

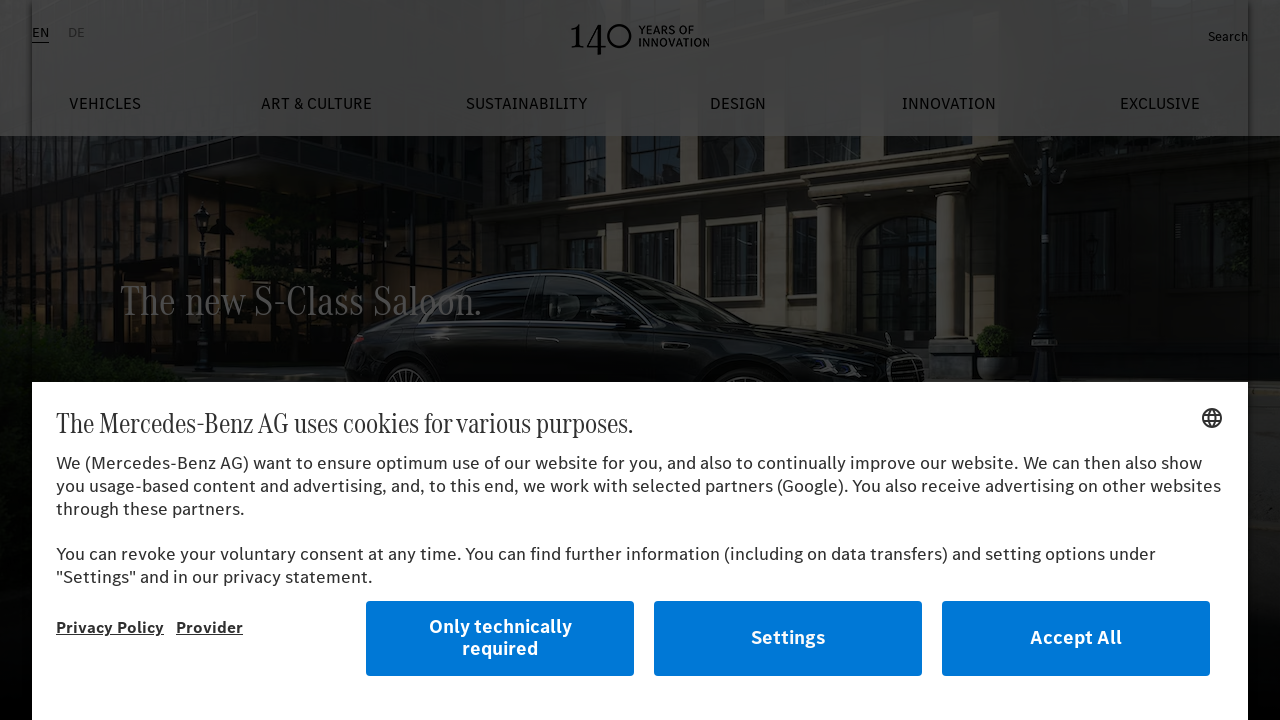

Waited for Mercedes page to fully load
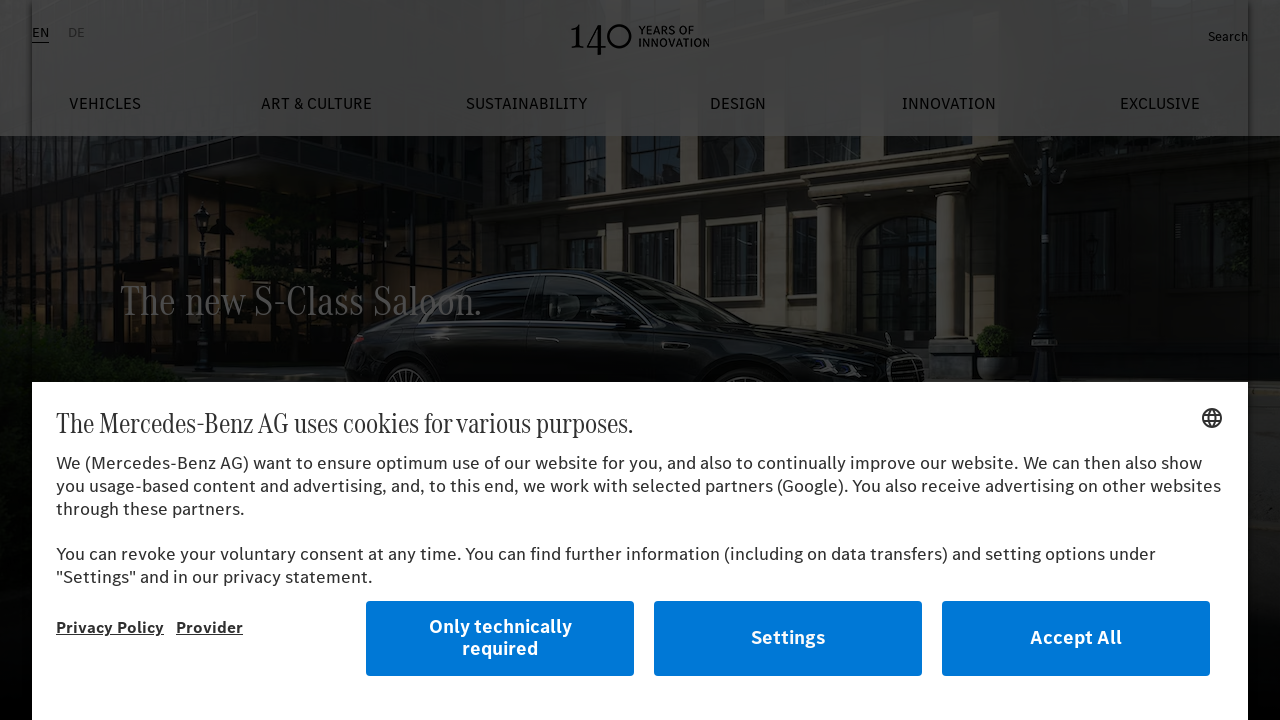

Retrieved current URL: https://www.mercedes-benz.com/en/
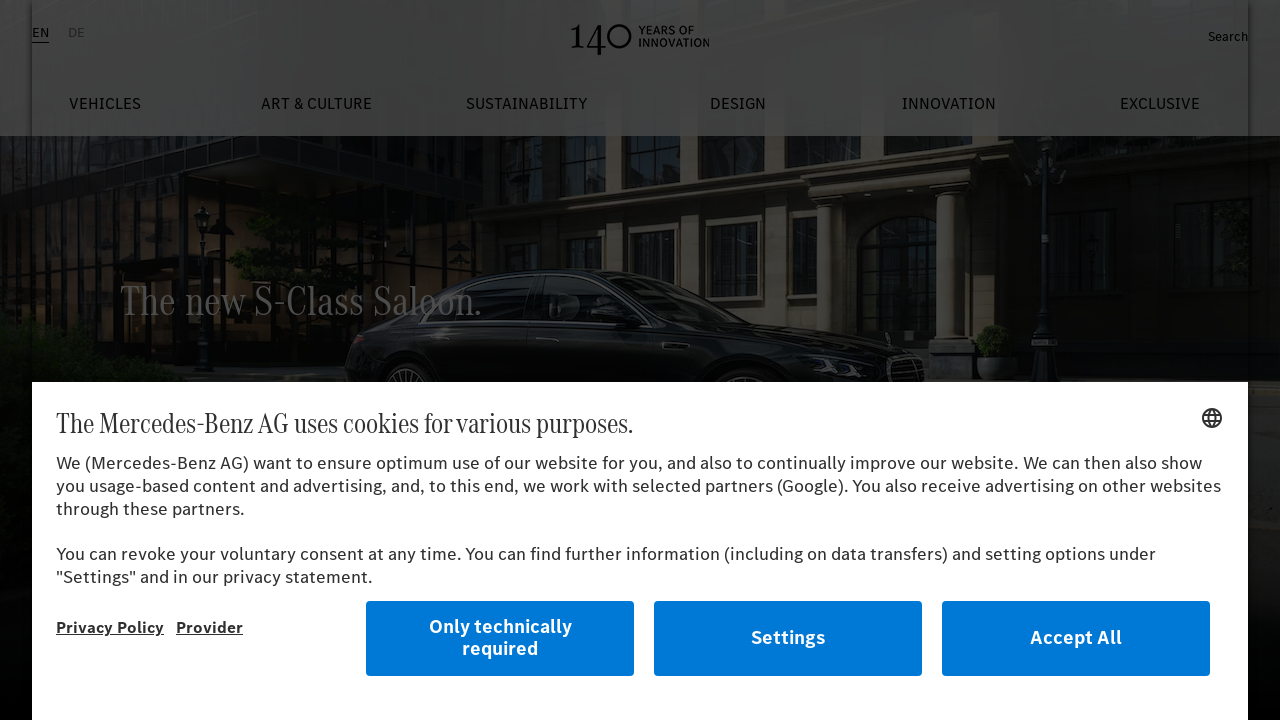

Validated that current URL contains 'mercedes'
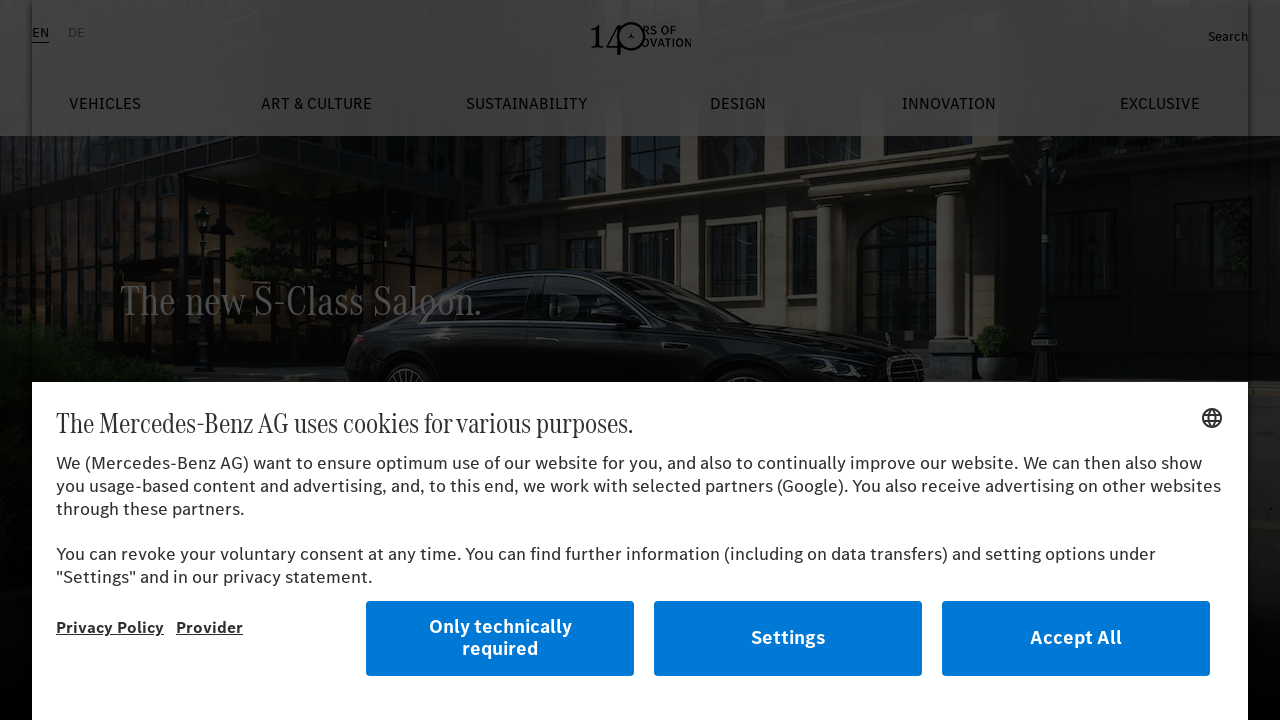

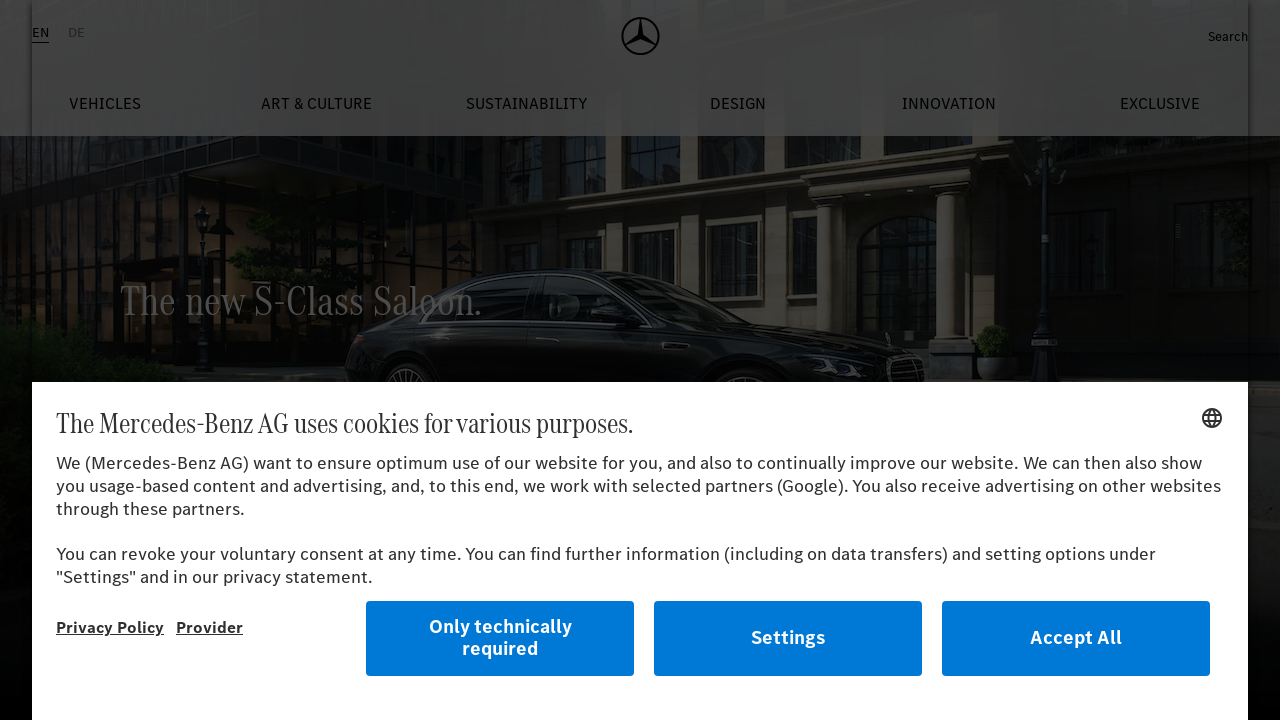